Tests adding a todo item by typing text into the input field and pressing Enter, then verifies the todo was added to the list

Starting URL: https://lambdatest.github.io/sample-todo-app/

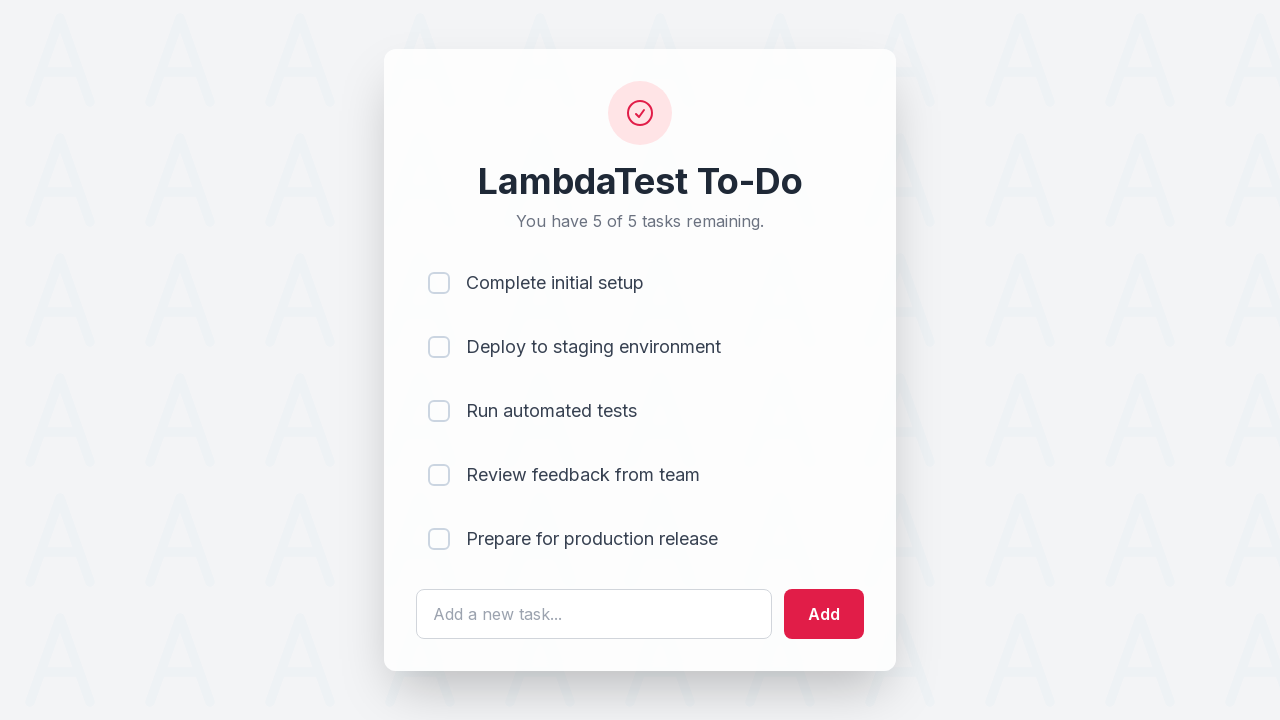

Filled todo input field with 'Sel Test' on #sampletodotext
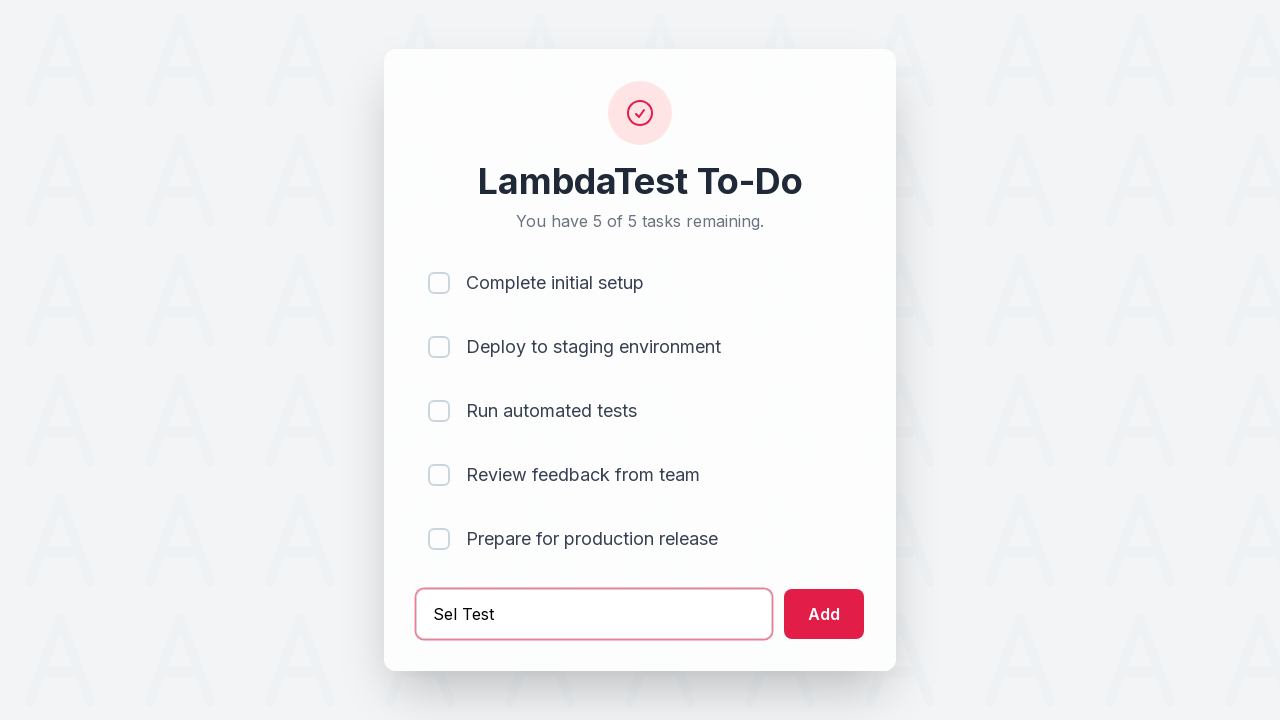

Pressed Enter to add the todo item on #sampletodotext
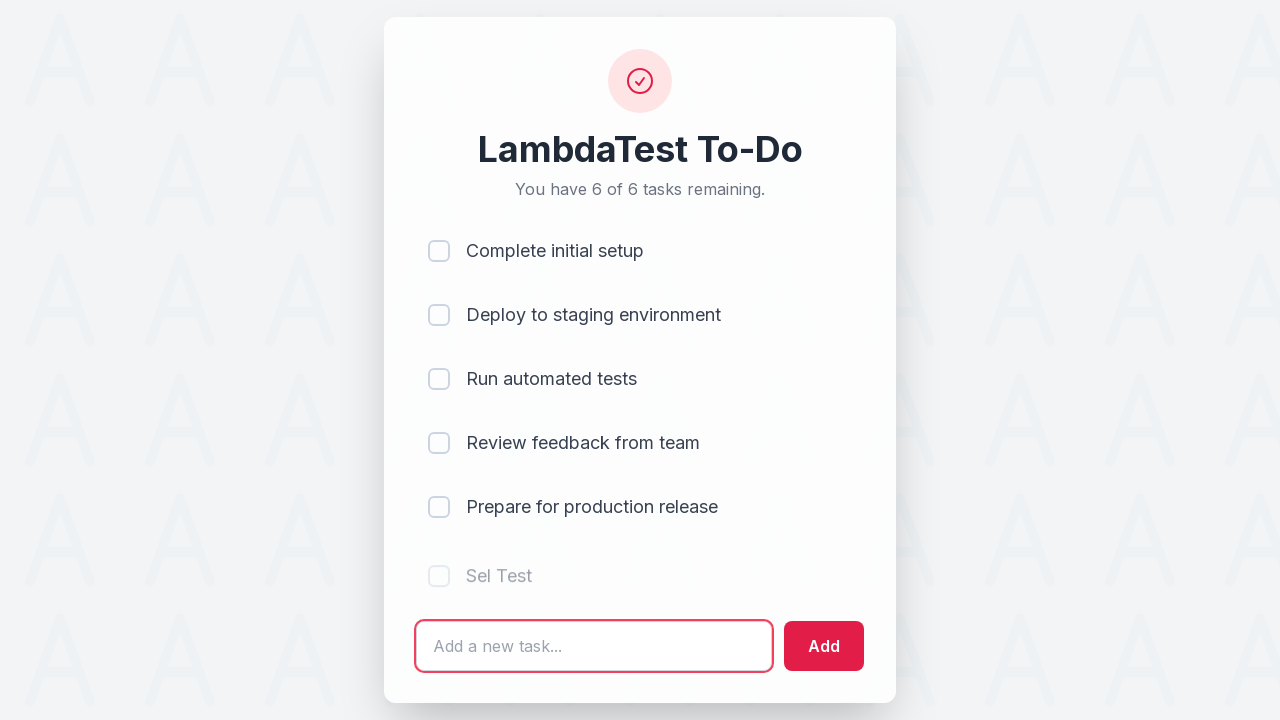

Verified new todo item appeared in the list
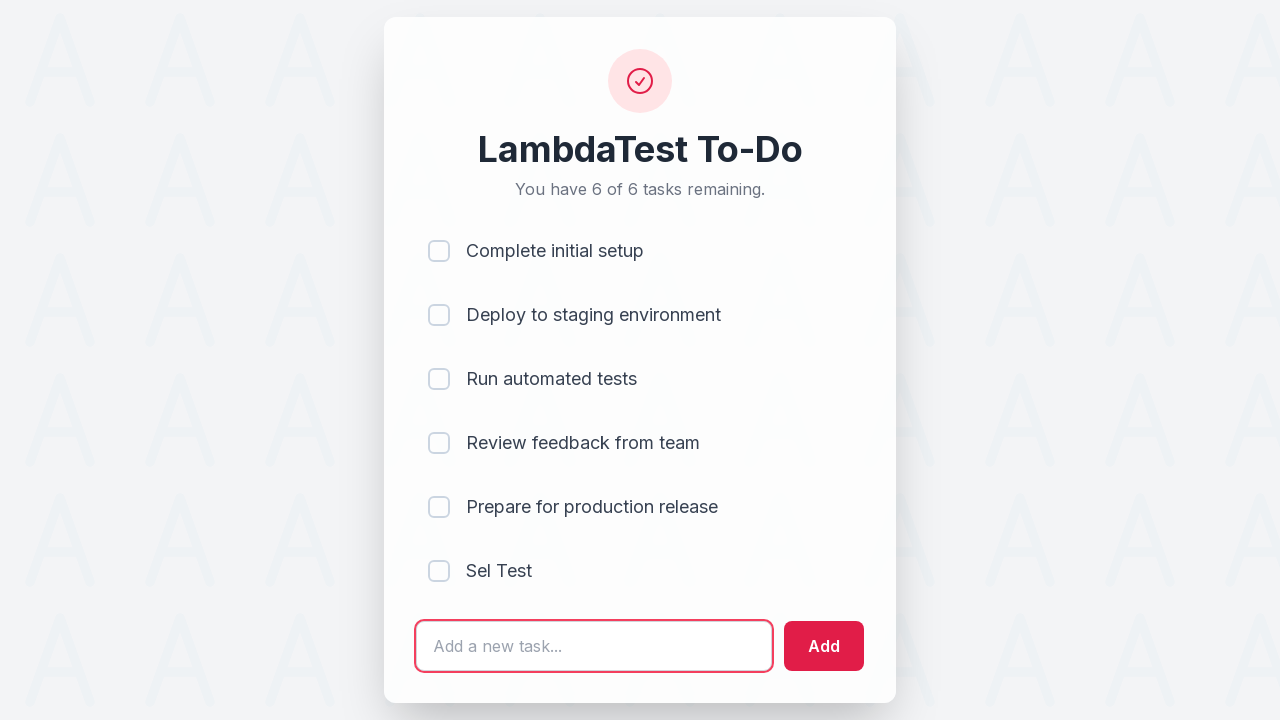

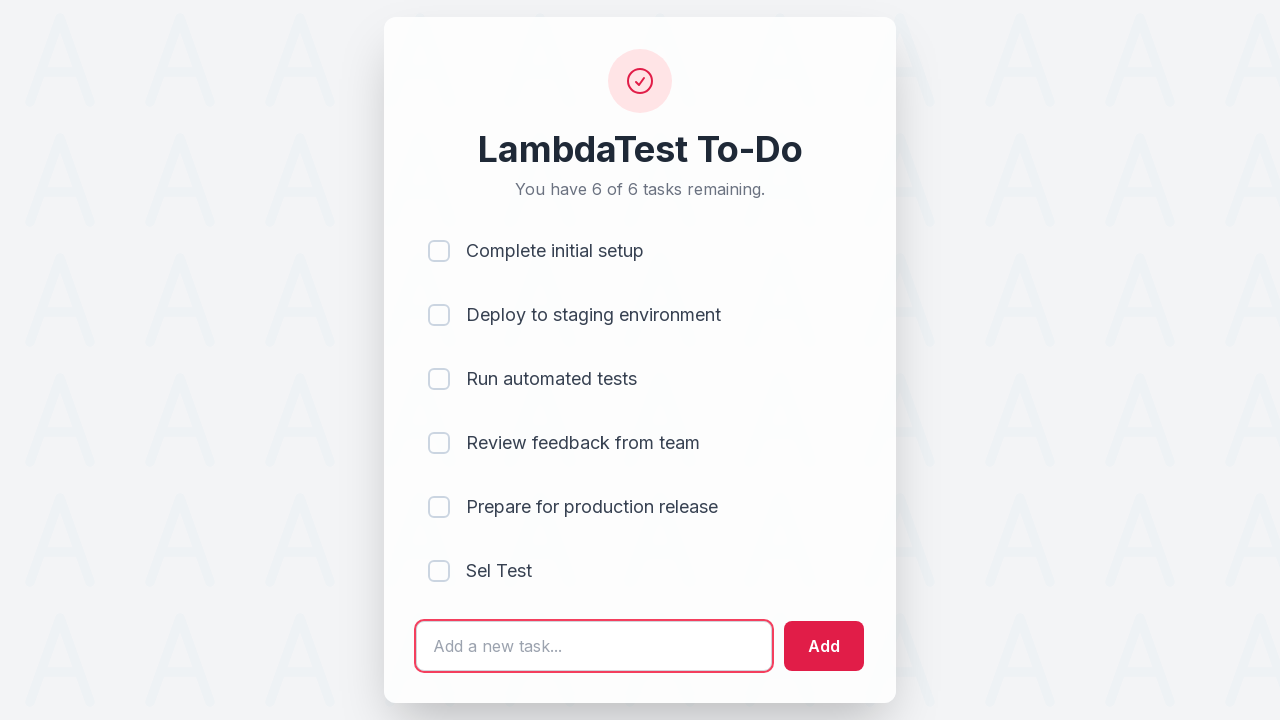